Tests navigation to the autocomplete page and verifies the page title is "Autocomplete"

Starting URL: https://formy-project.herokuapp.com/

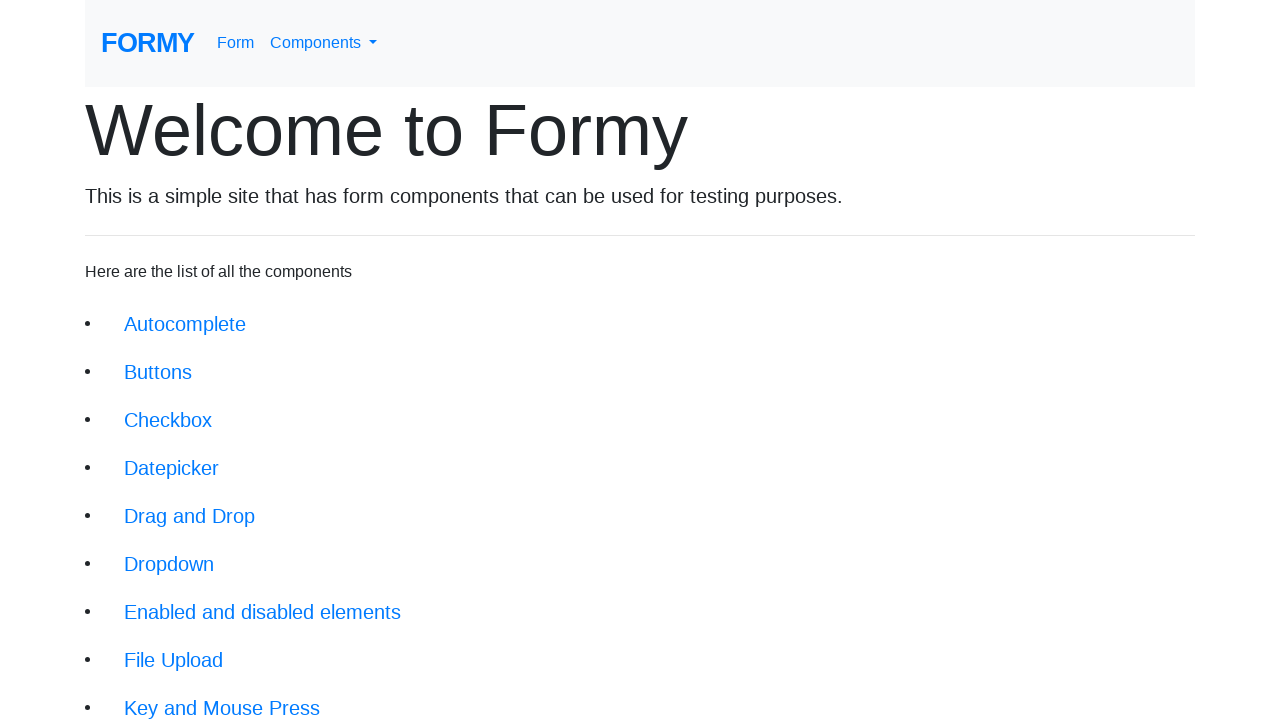

Clicked on autocomplete link at (185, 324) on xpath=//li/a[@href='/autocomplete']
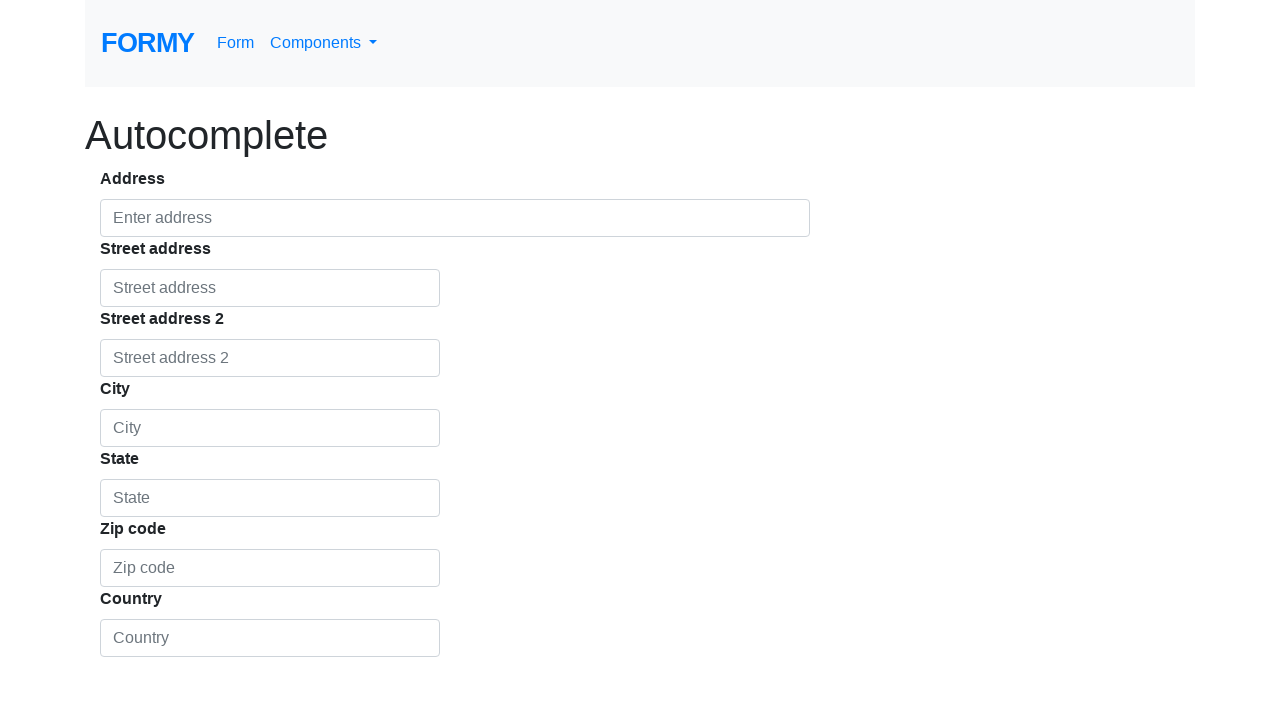

Autocomplete page heading loaded
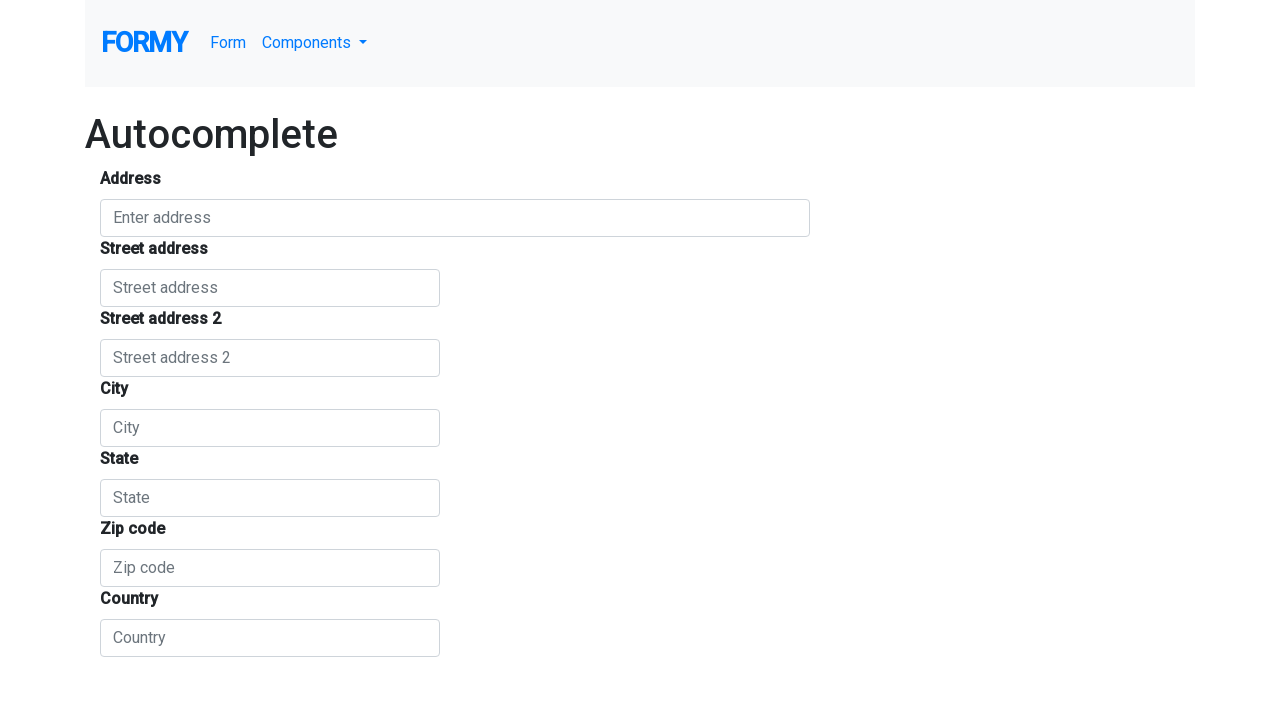

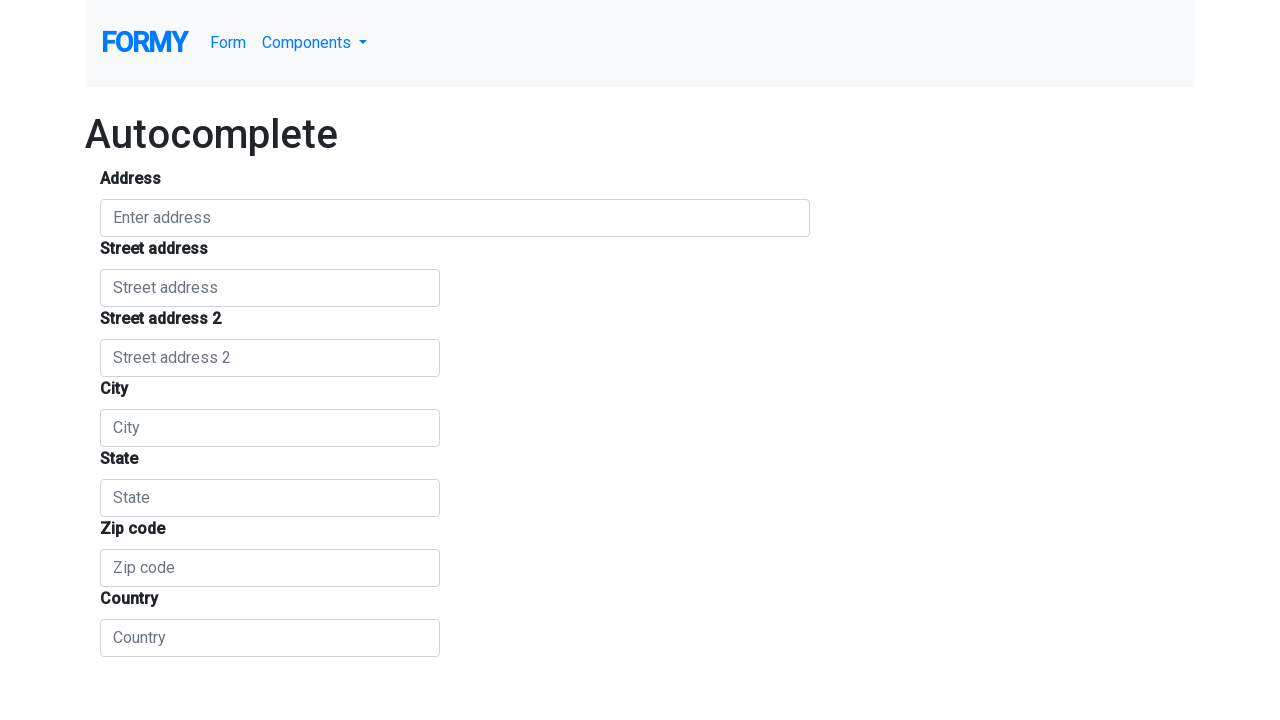